Tests HTML5 drag and drop functionality by dragging column A to column B and verifying that the columns switch places.

Starting URL: http://the-internet.herokuapp.com/drag_and_drop

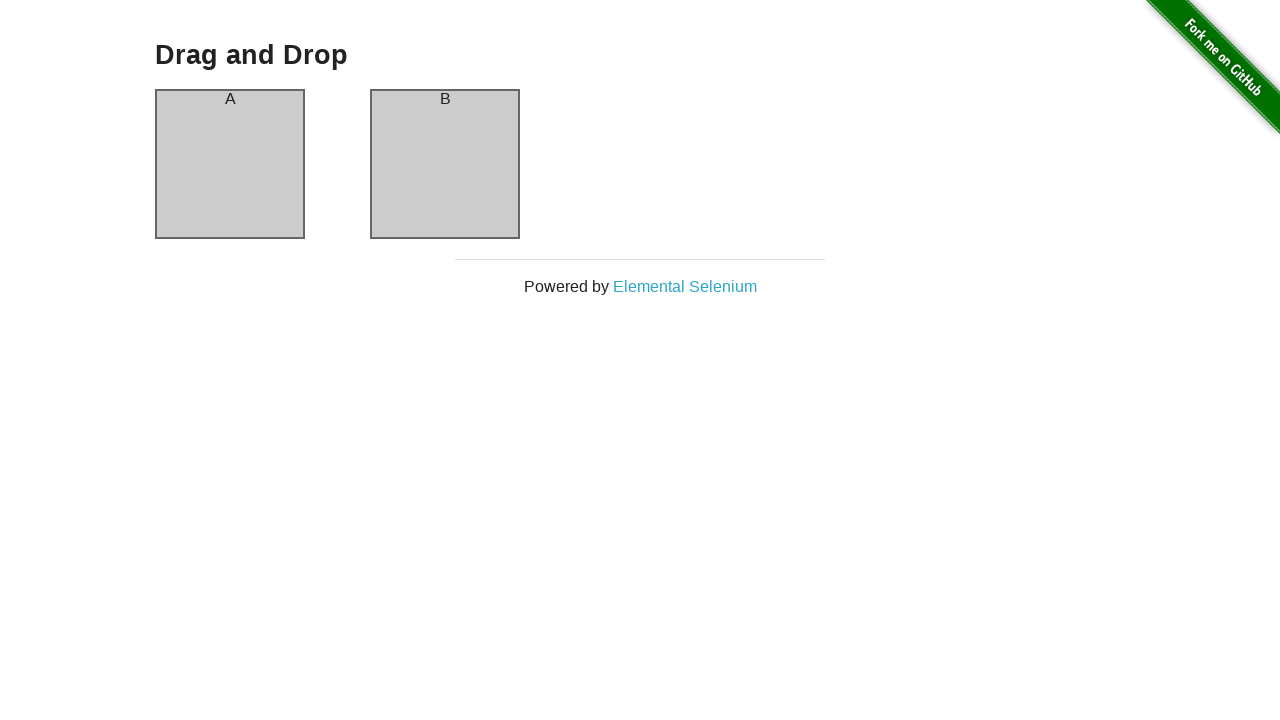

Dragged column A to column B at (445, 164)
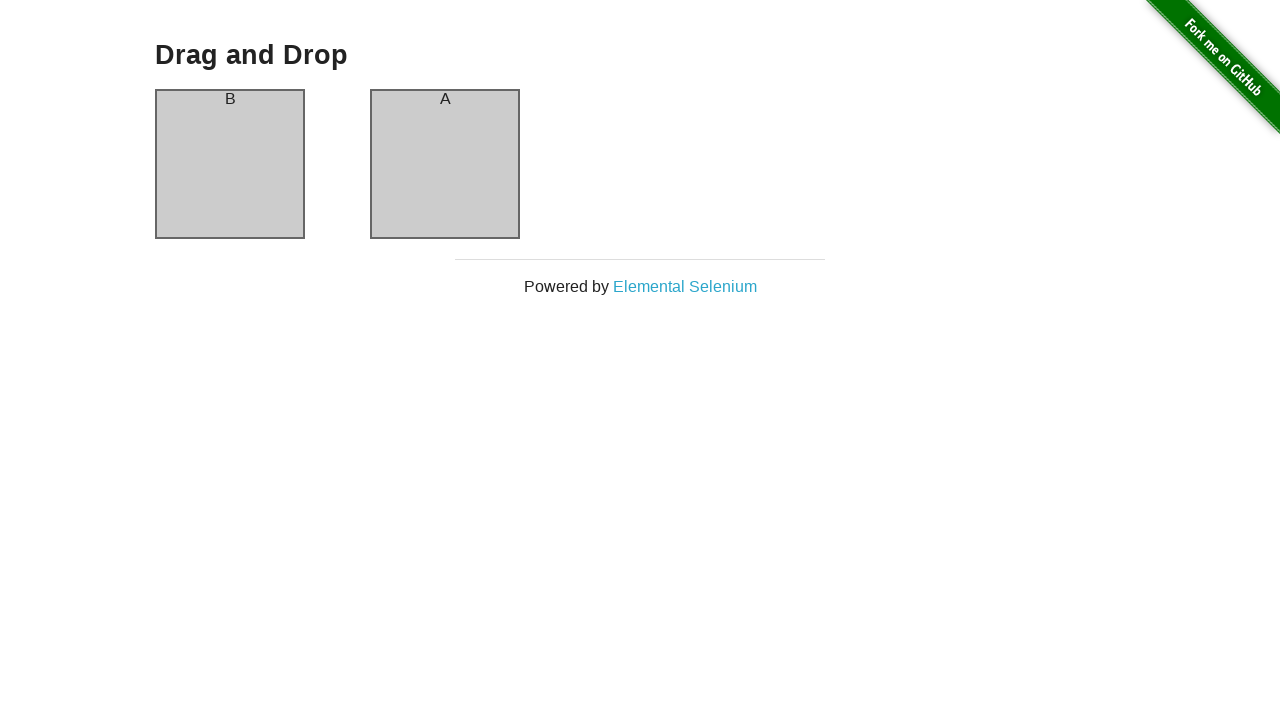

Retrieved text content from column A header
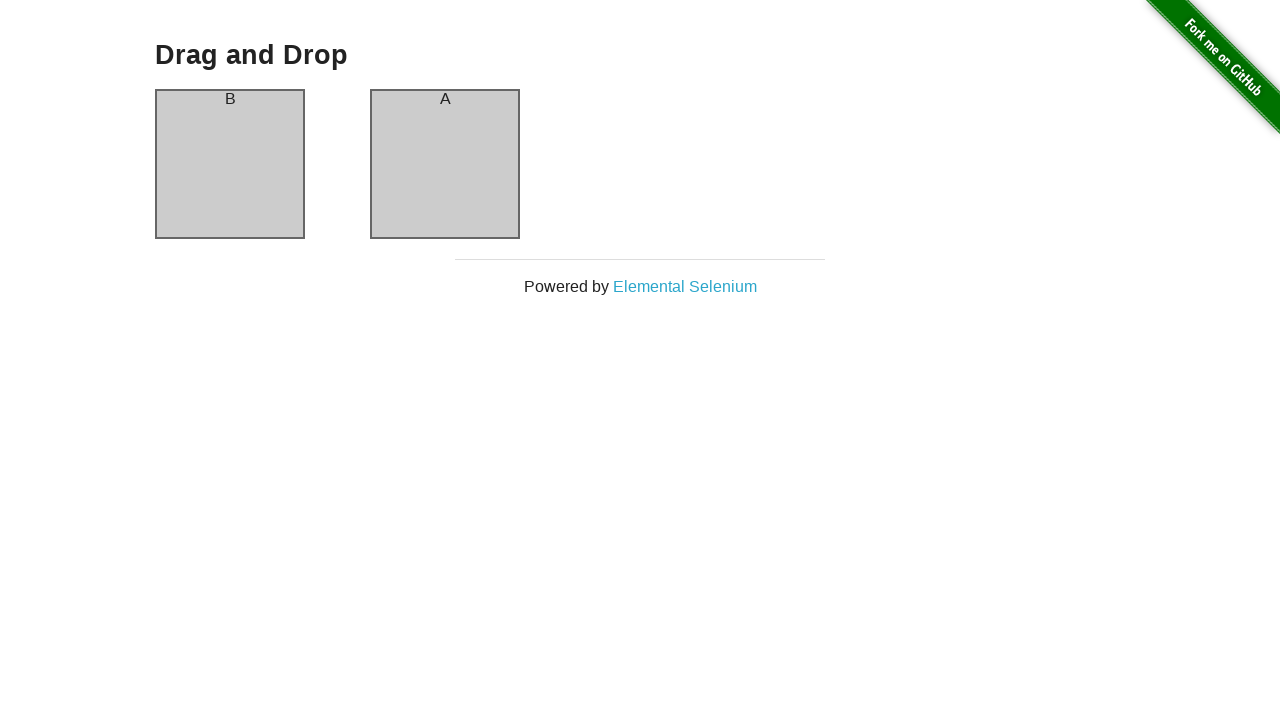

Verified that column A now contains 'B' text
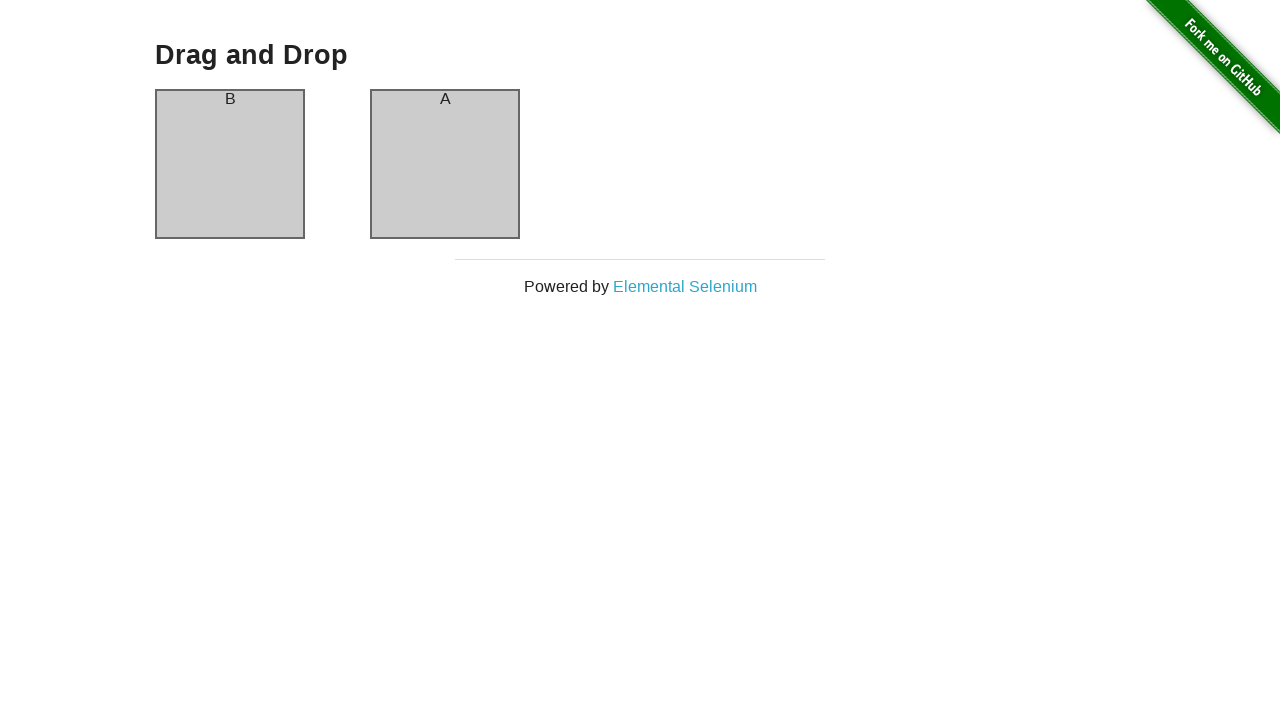

Retrieved text content from column B header
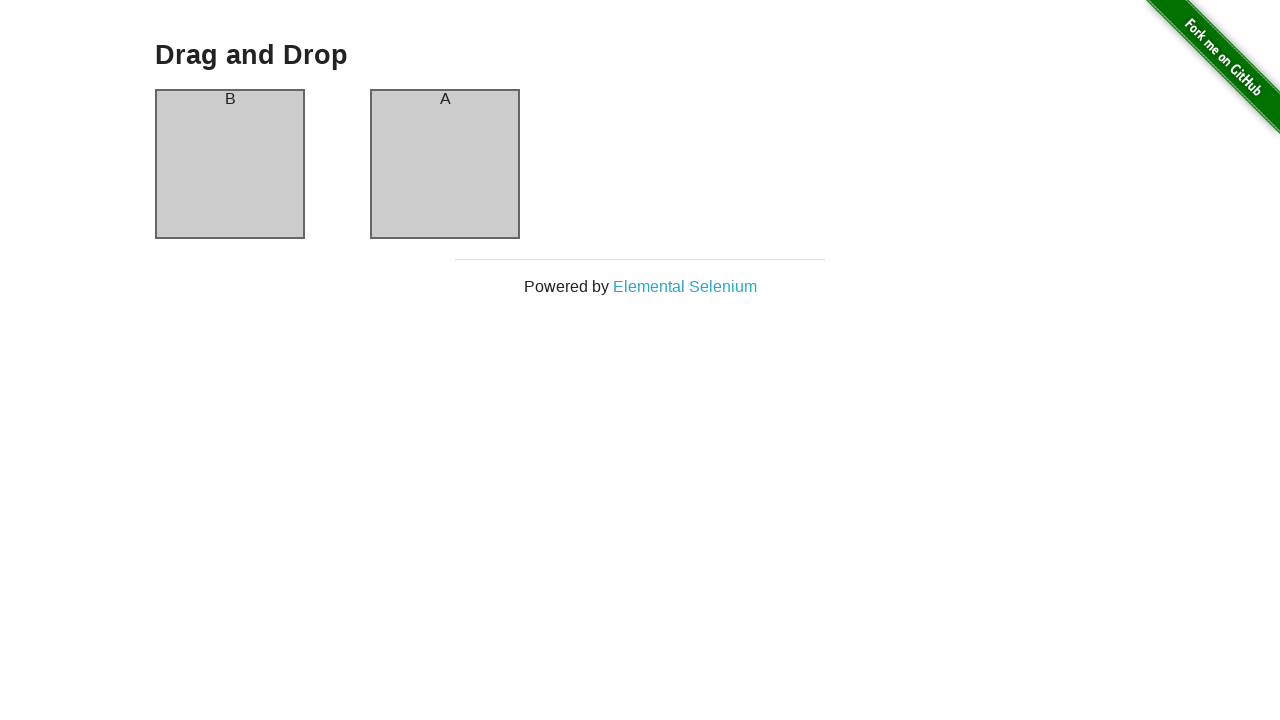

Verified that column B now contains 'A' text
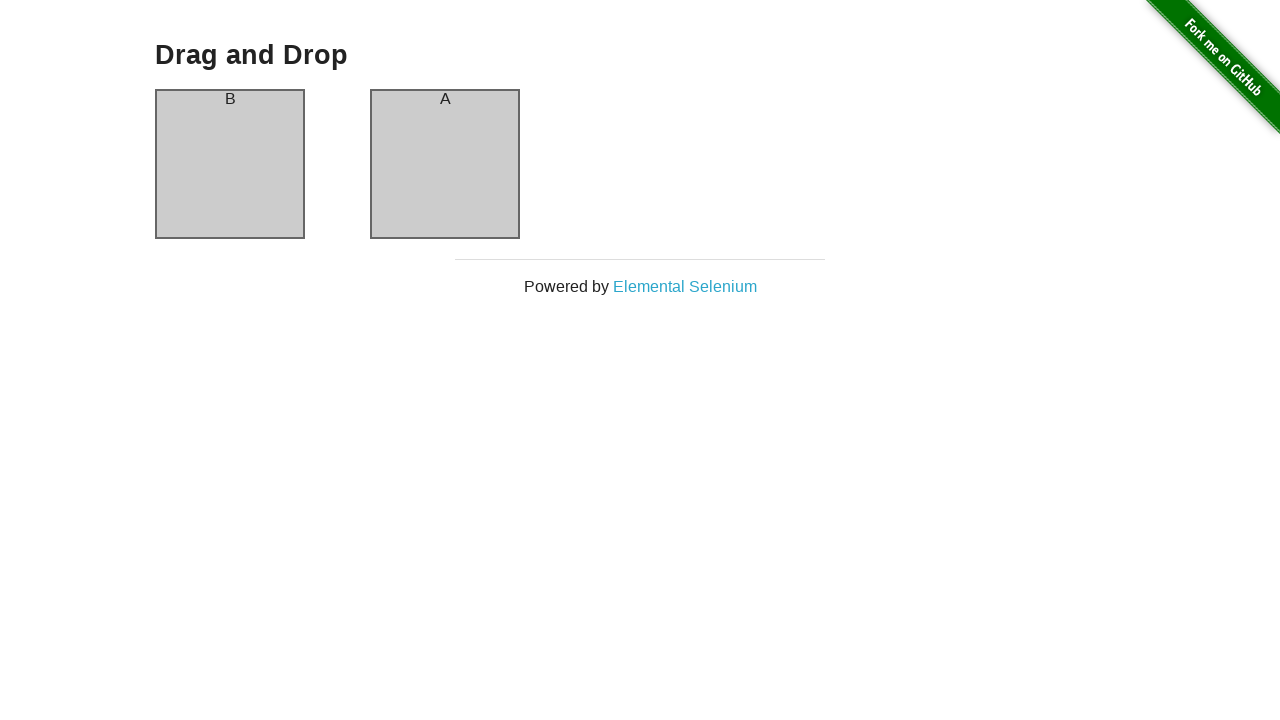

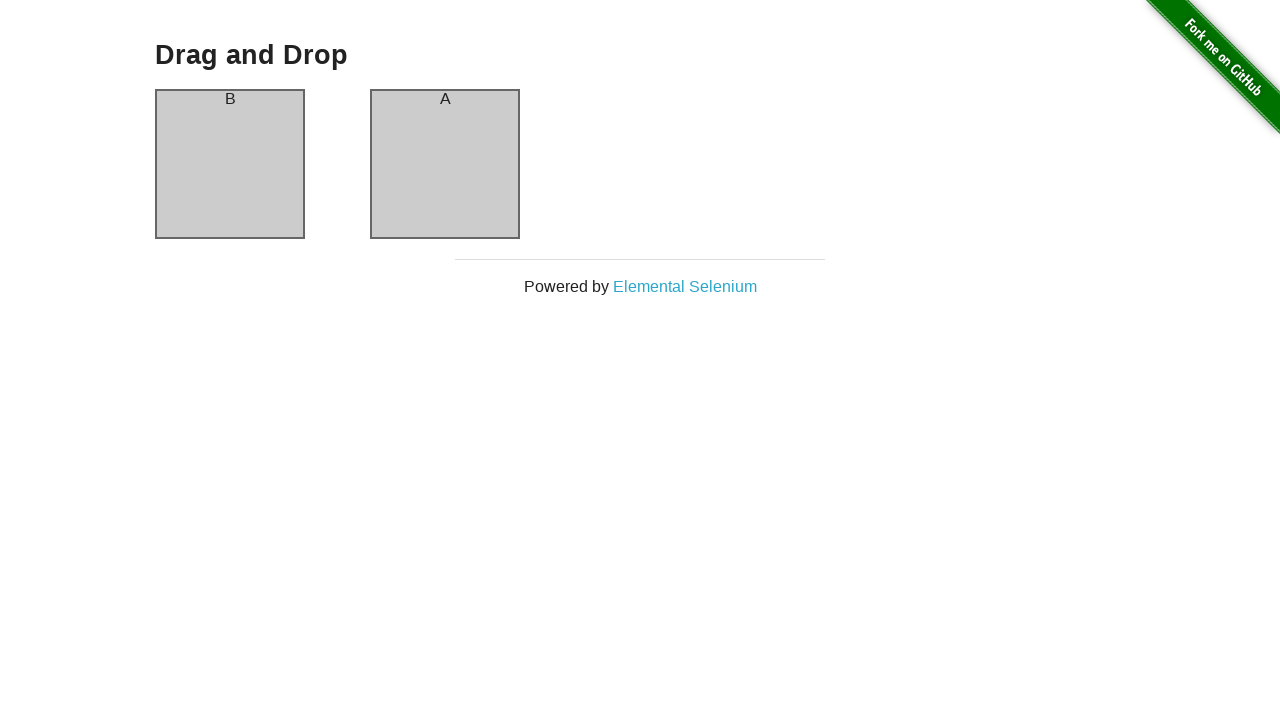